Tests that clear completed button is hidden when no completed items exist

Starting URL: https://demo.playwright.dev/todomvc

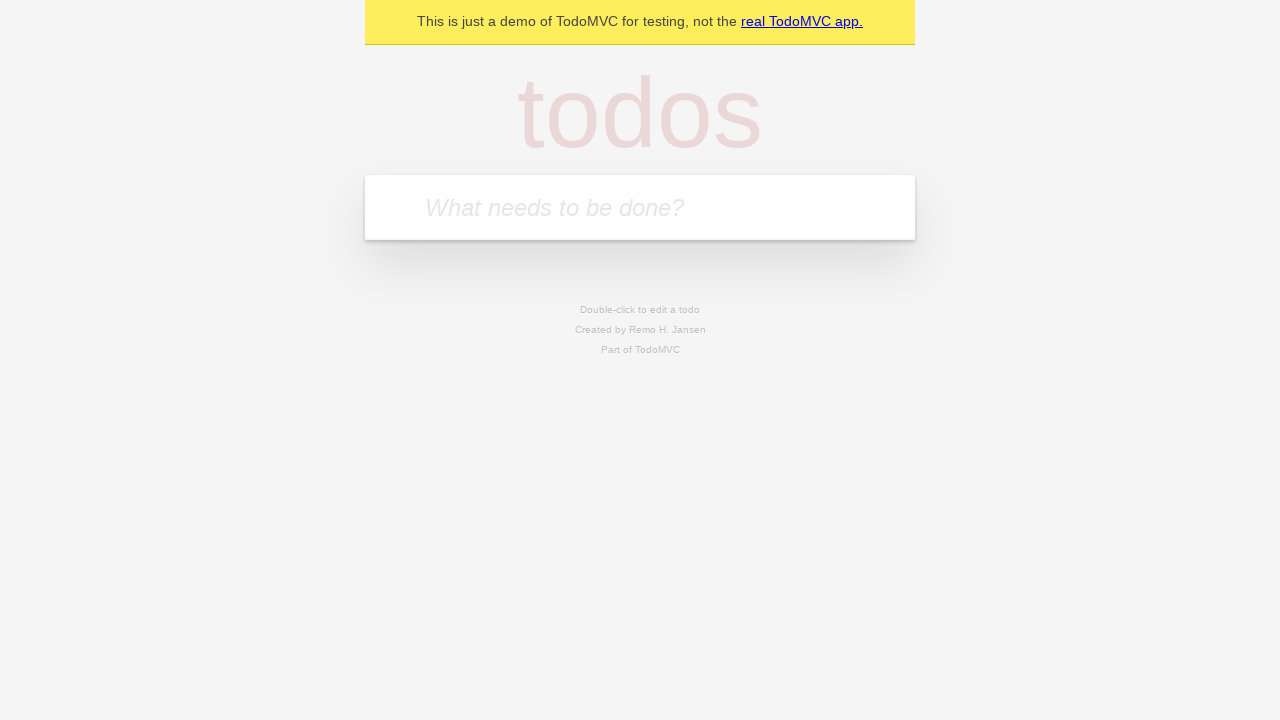

Filled new todo input with 'buy some cheese' on .new-todo
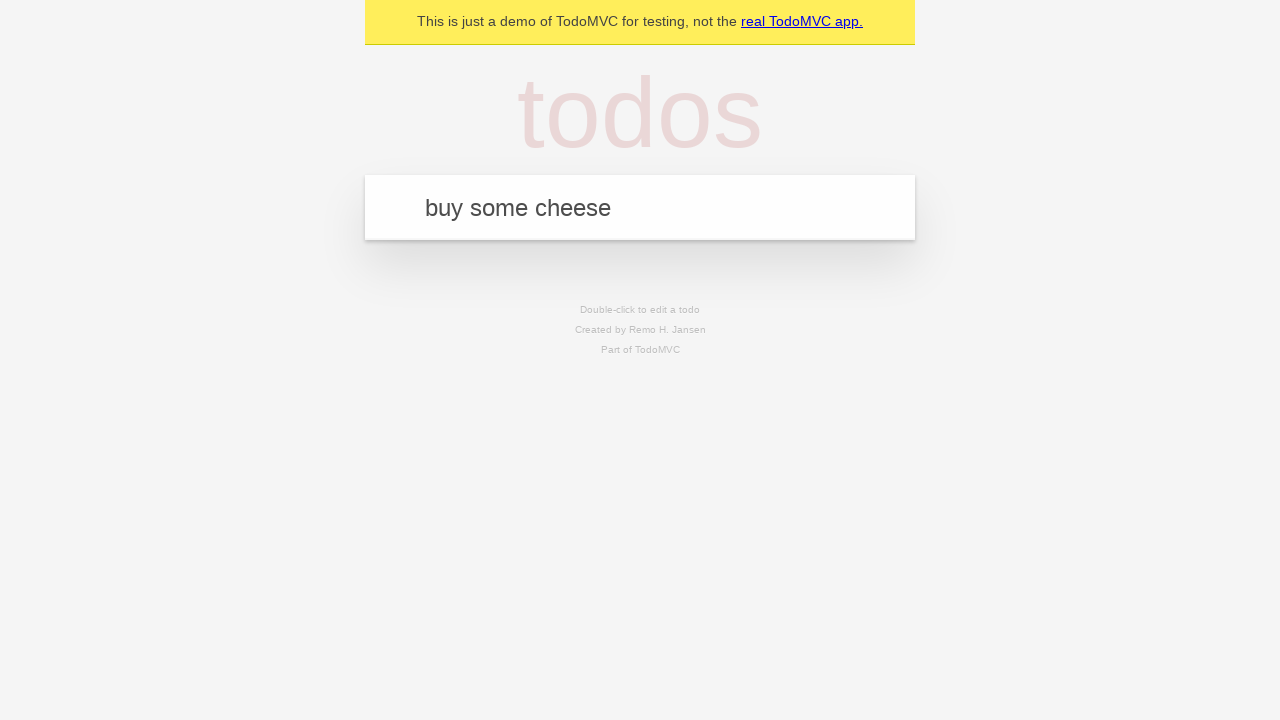

Pressed Enter to add first todo on .new-todo
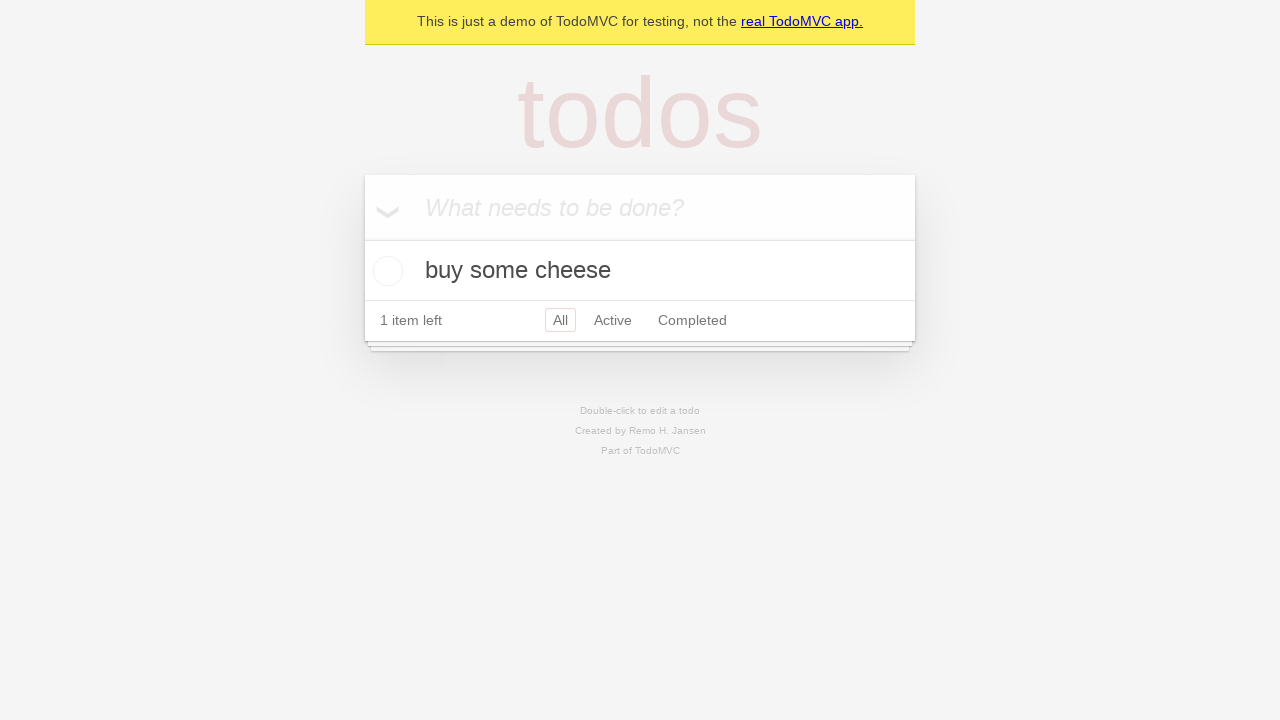

Filled new todo input with 'feed the cat' on .new-todo
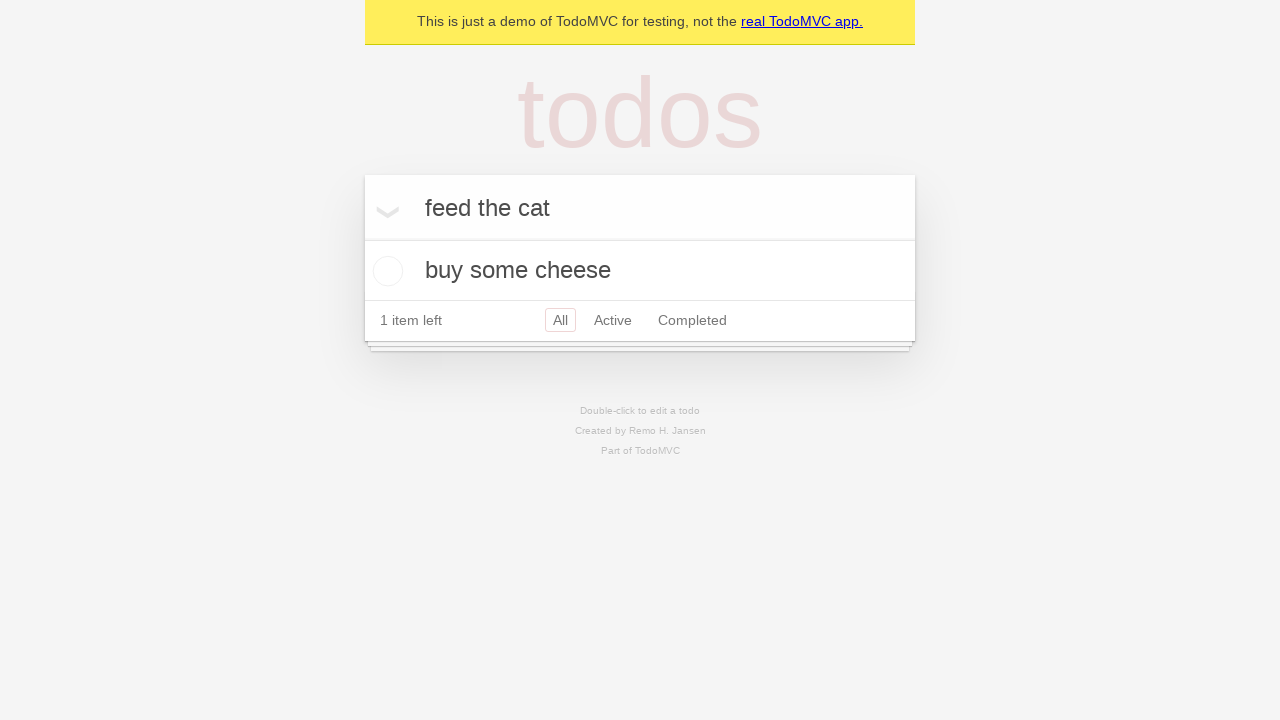

Pressed Enter to add second todo on .new-todo
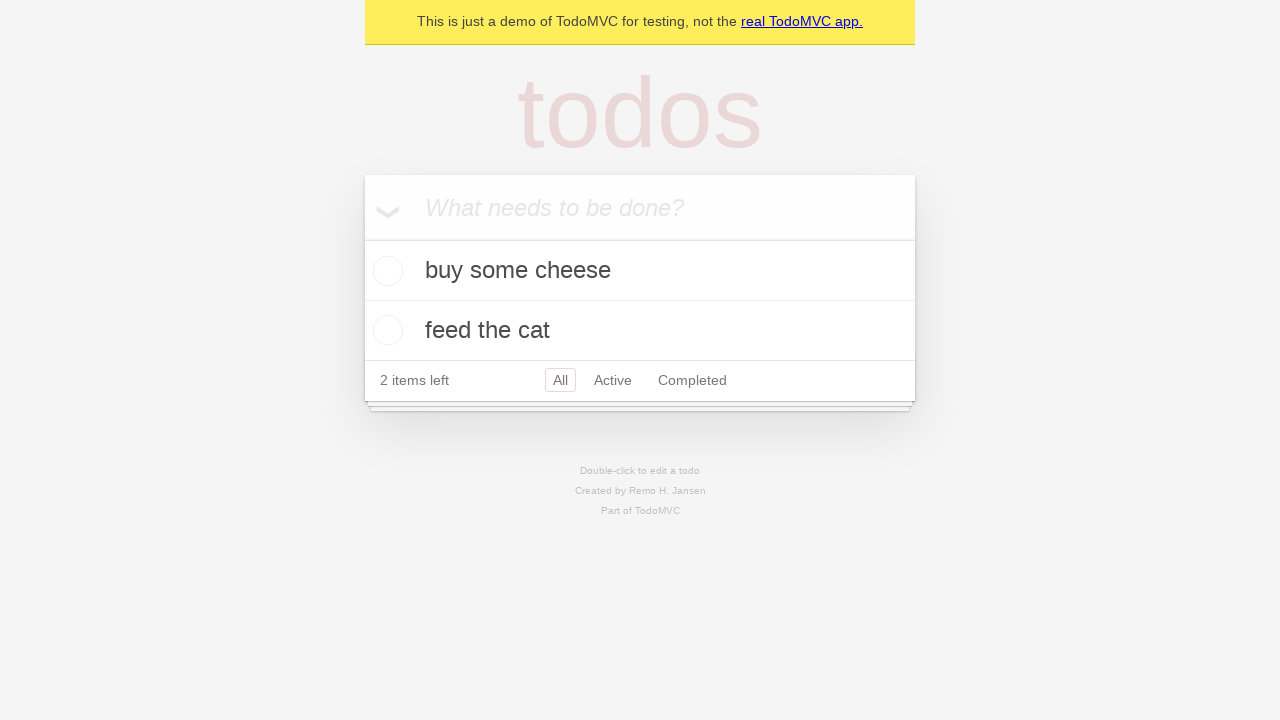

Filled new todo input with 'book a doctors appointment' on .new-todo
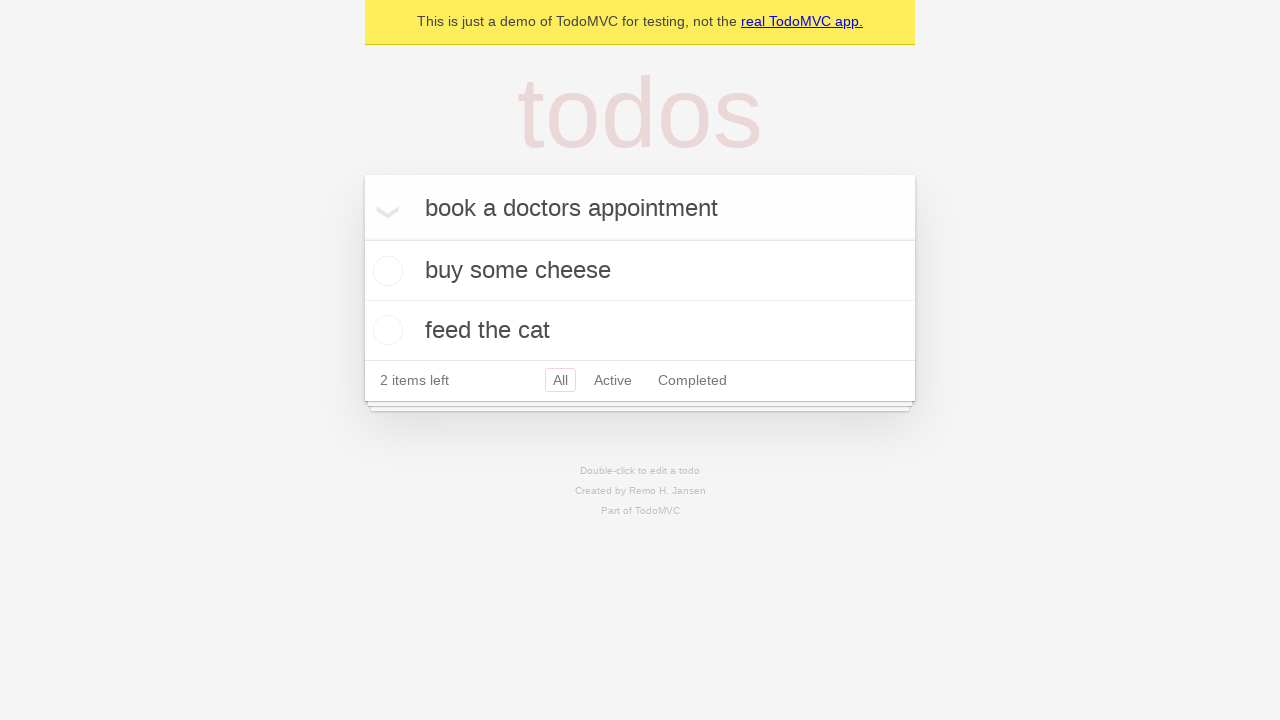

Pressed Enter to add third todo on .new-todo
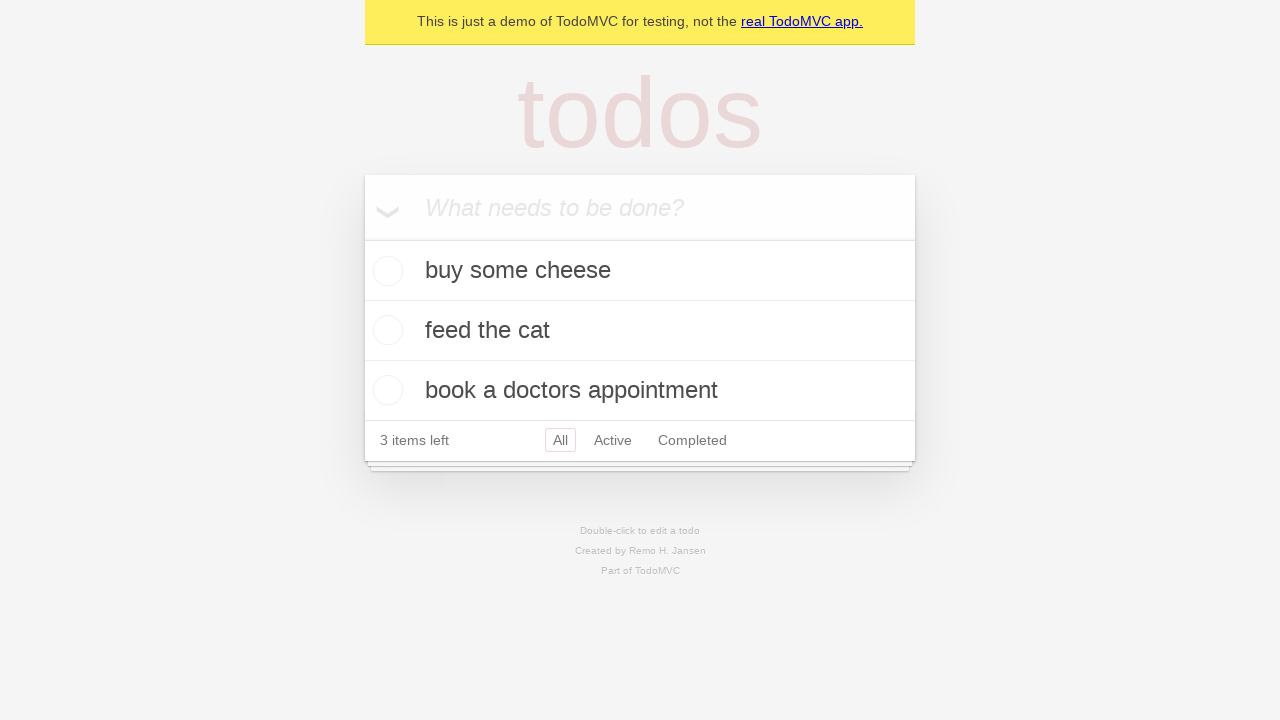

Checked the first todo item as completed at (385, 271) on .todo-list li .toggle >> nth=0
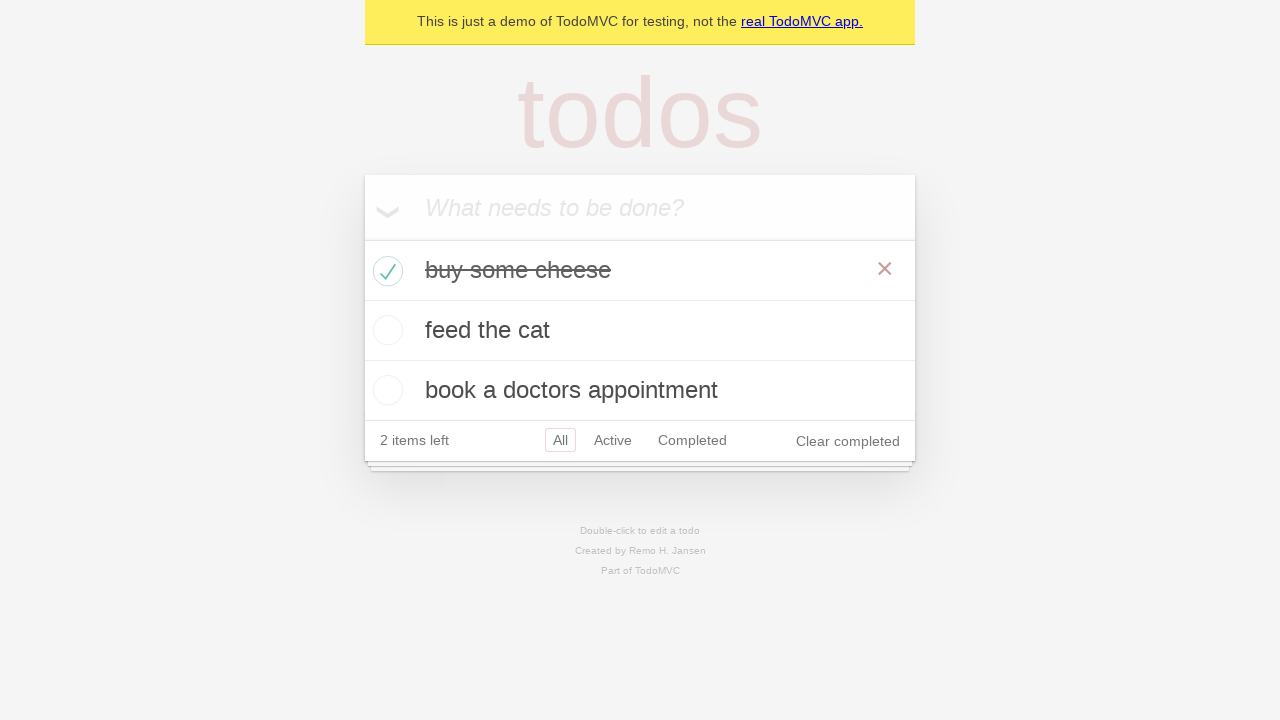

Clicked clear completed button to remove completed item at (848, 441) on .clear-completed
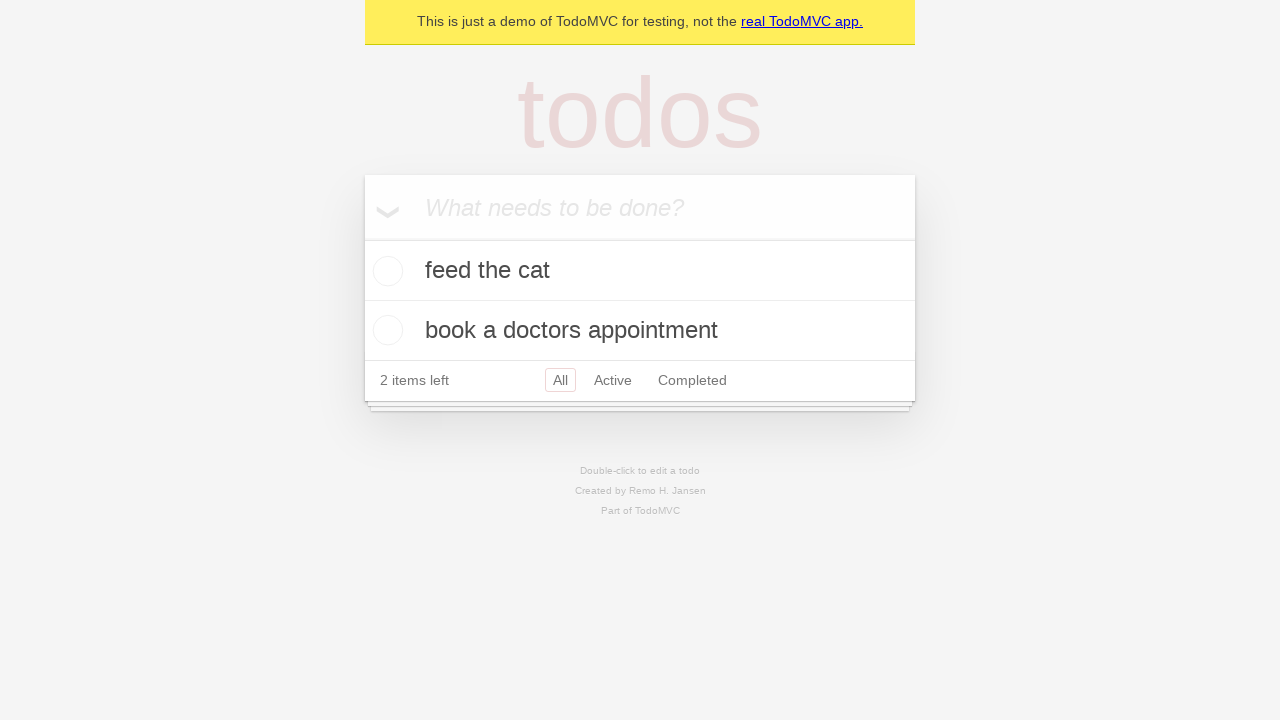

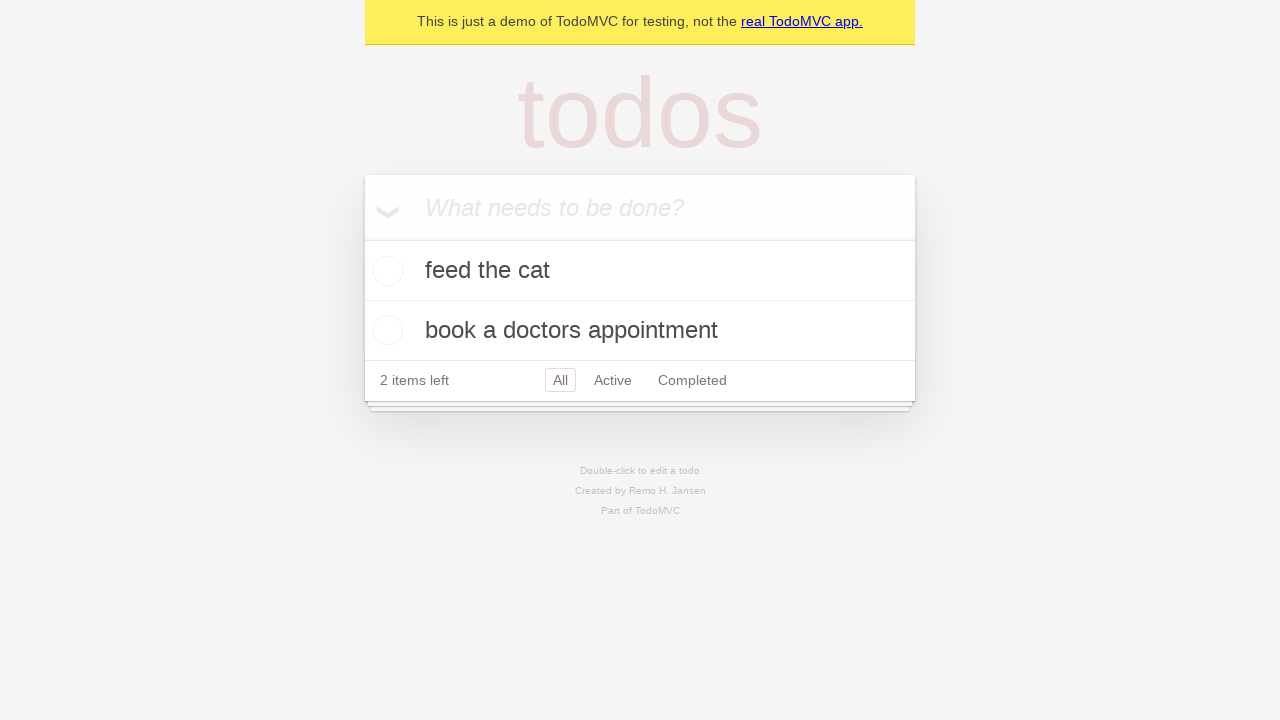